Tests JavaScript Prompt dialog by clicking a button that triggers a prompt, dismissing it (cancel), and verifying the result shows null.

Starting URL: https://the-internet.herokuapp.com/javascript_alerts

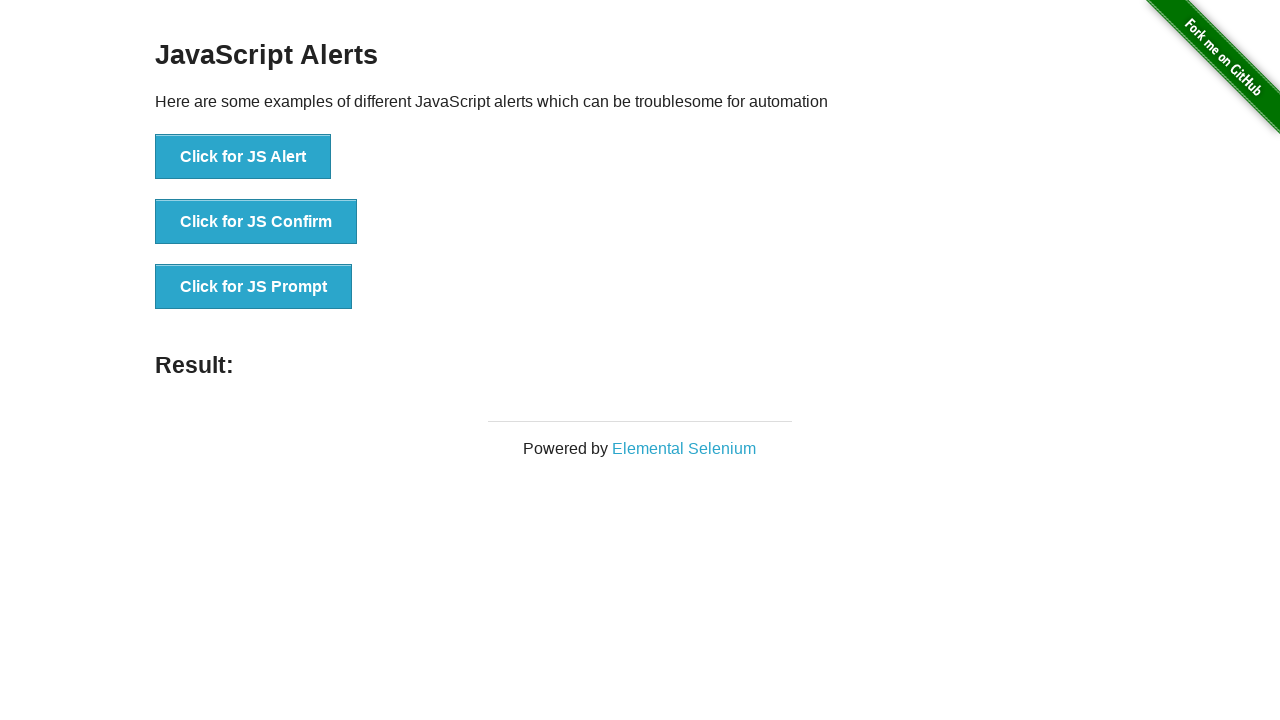

Set up dialog handler to dismiss the prompt
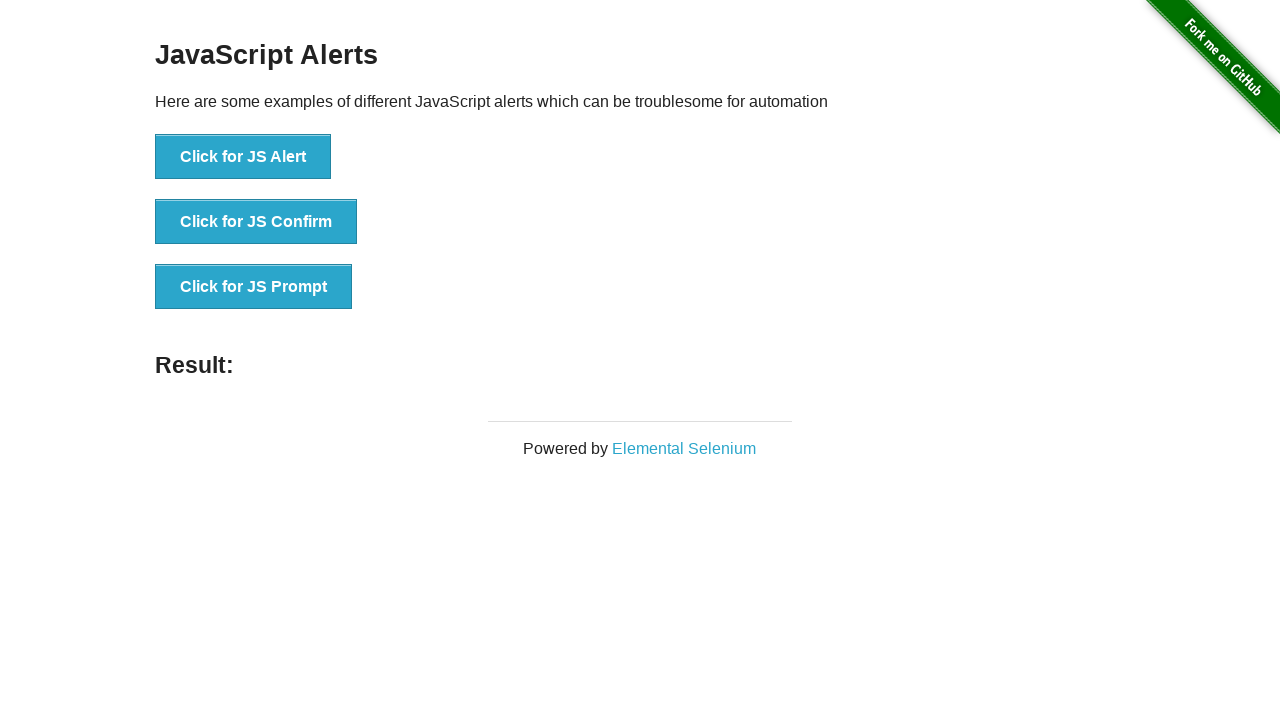

Clicked the 'Click for JS Prompt' button at (254, 287) on button:has-text('Click for JS Prompt')
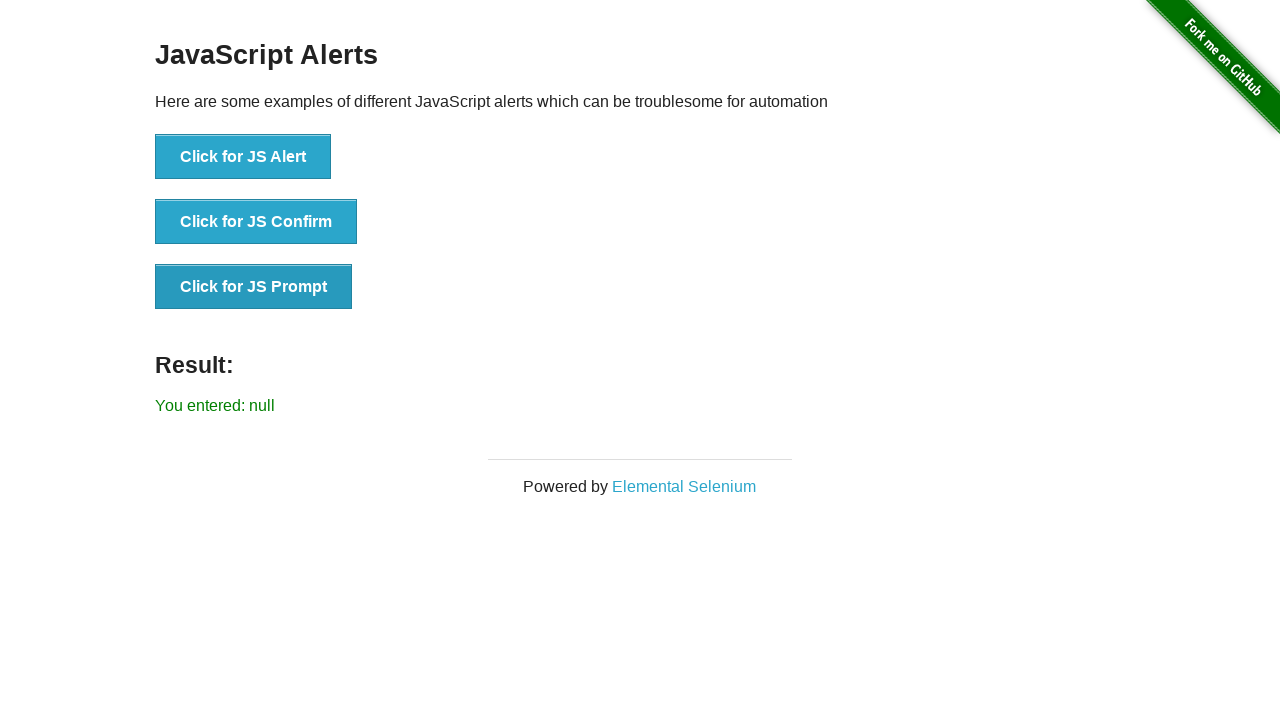

Verified that result shows 'You entered: null' after dismissing the prompt
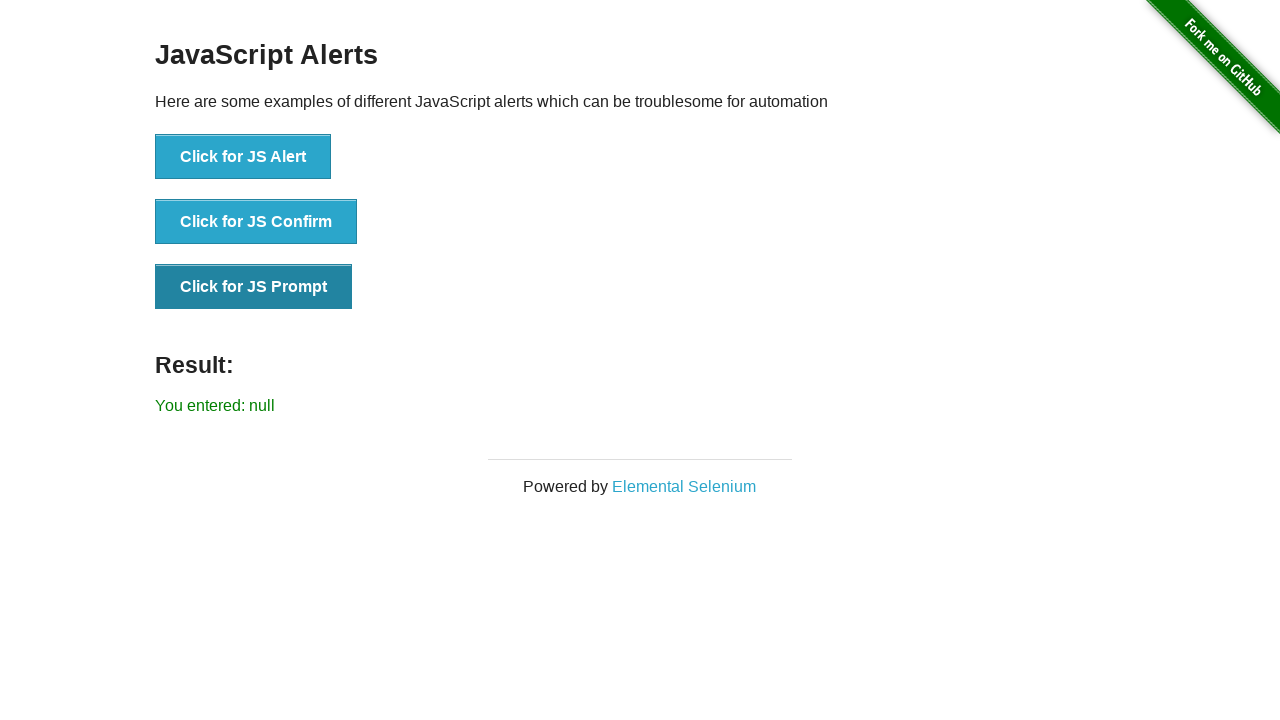

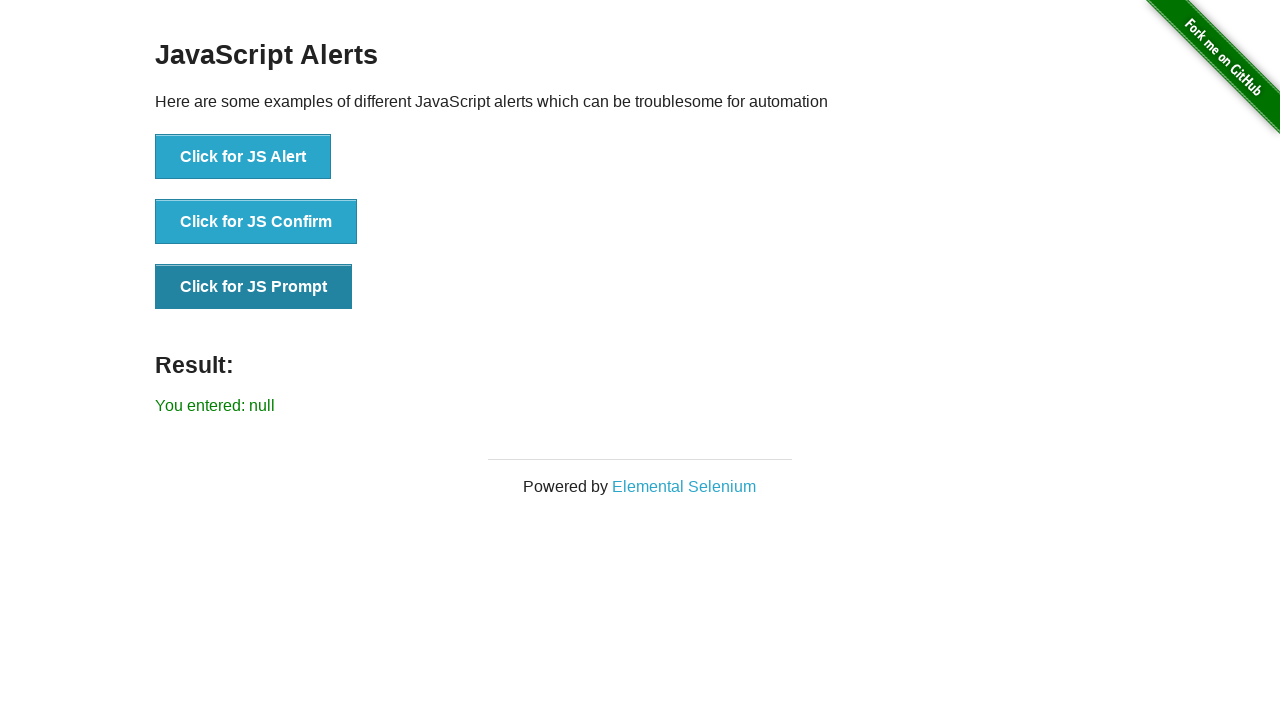